Tests dynamic control visibility and interaction by toggling a checkbox's visibility and selecting it when it reappears

Starting URL: https://training-support.net/webelements/dynamic-controls

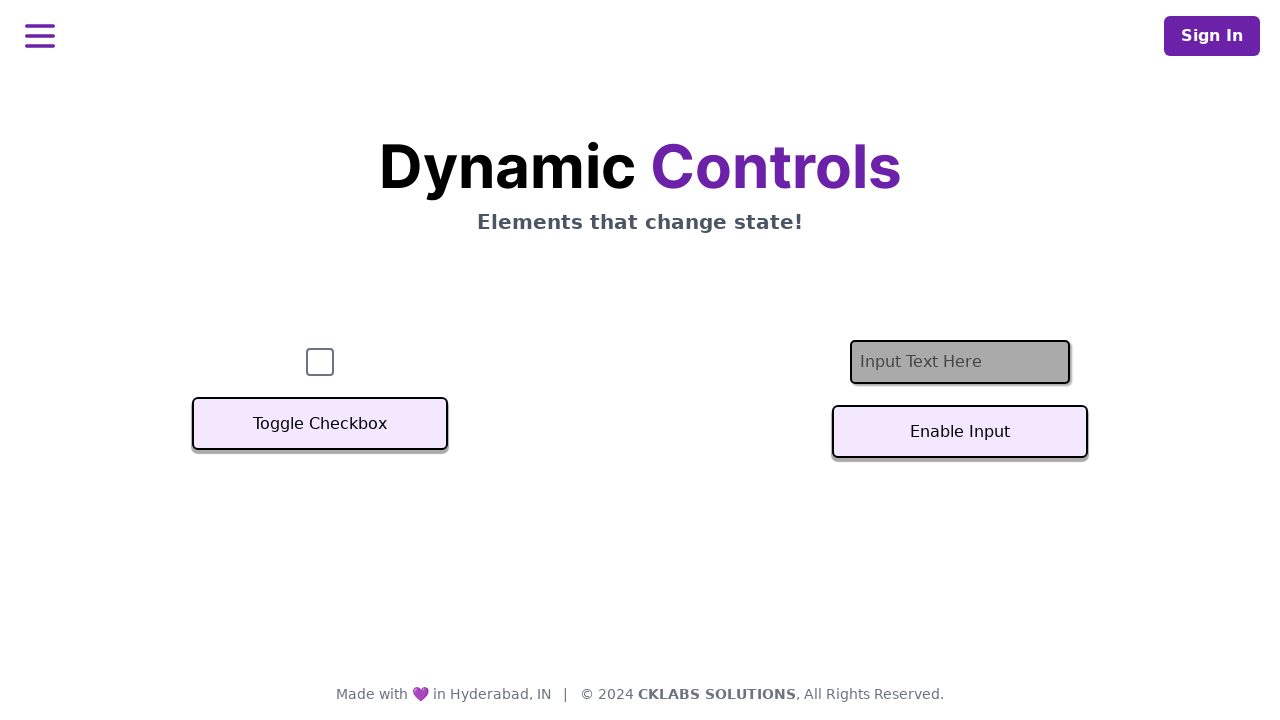

Located checkbox element
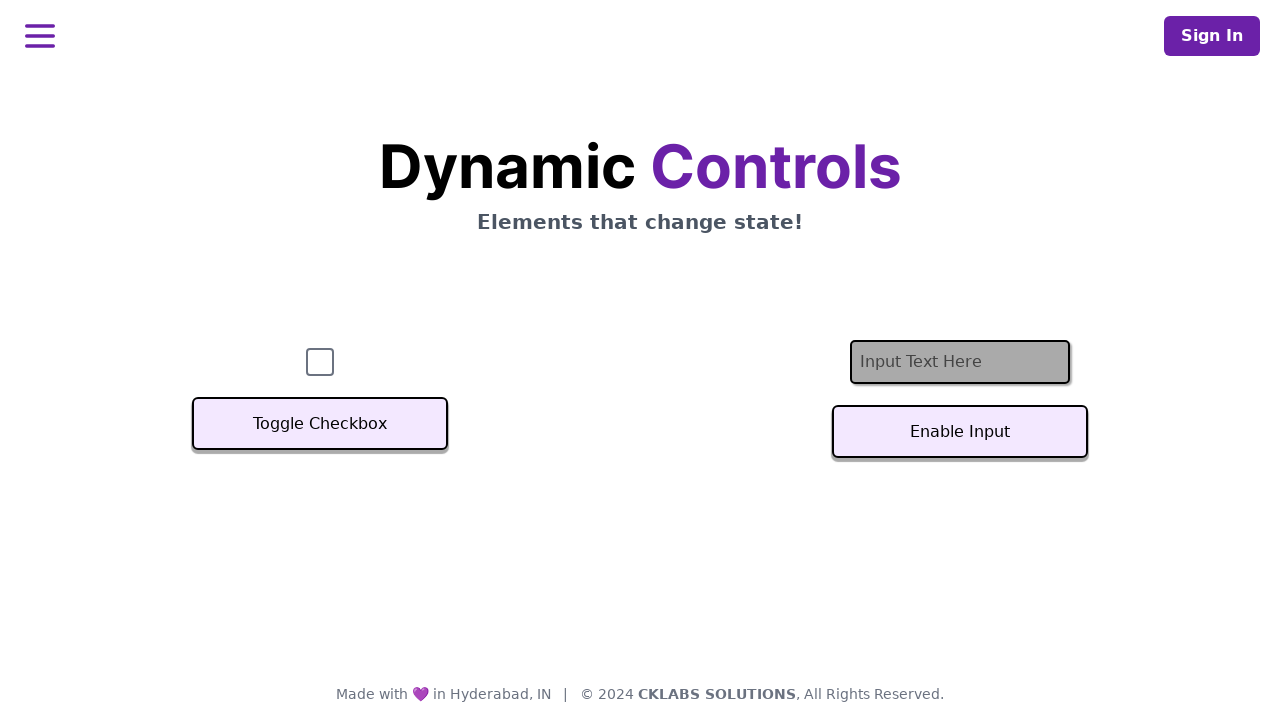

Clicked toggle button to hide checkbox at (320, 424) on button:has-text('Toggle Checkbox')
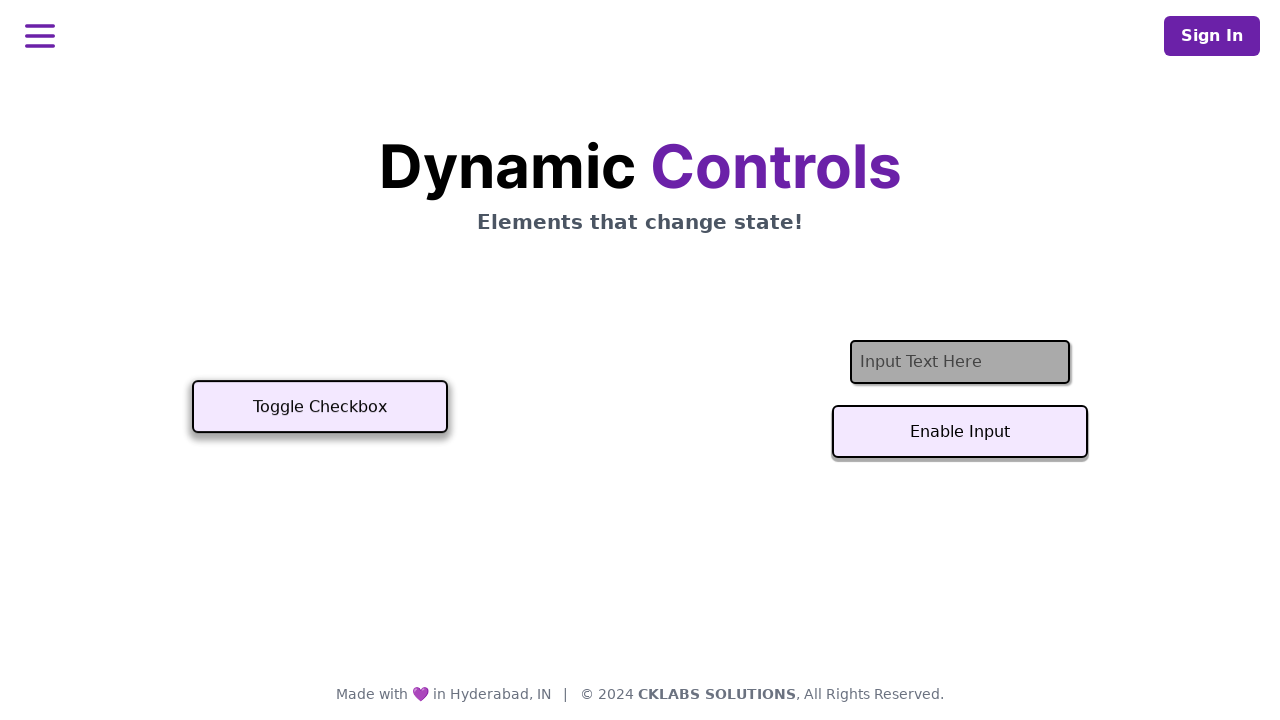

Checkbox successfully hidden
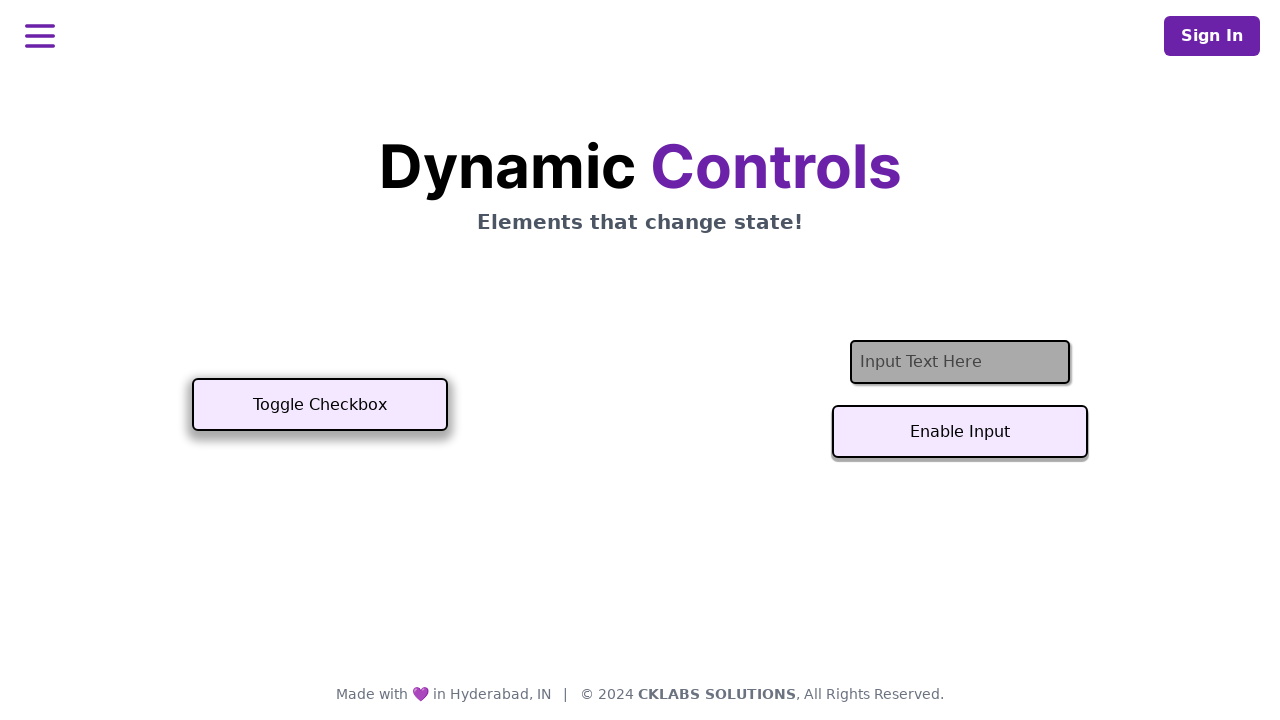

Clicked toggle button to show checkbox again at (320, 405) on button:has-text('Toggle Checkbox')
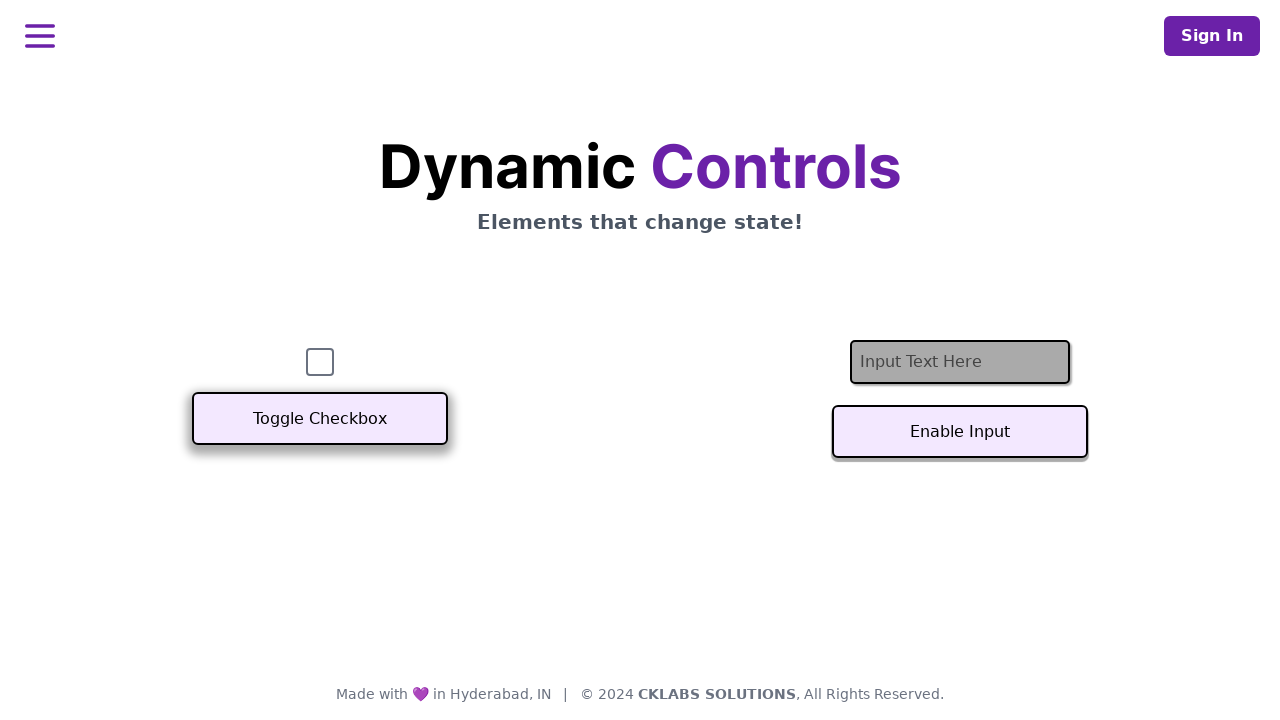

Checkbox is now visible
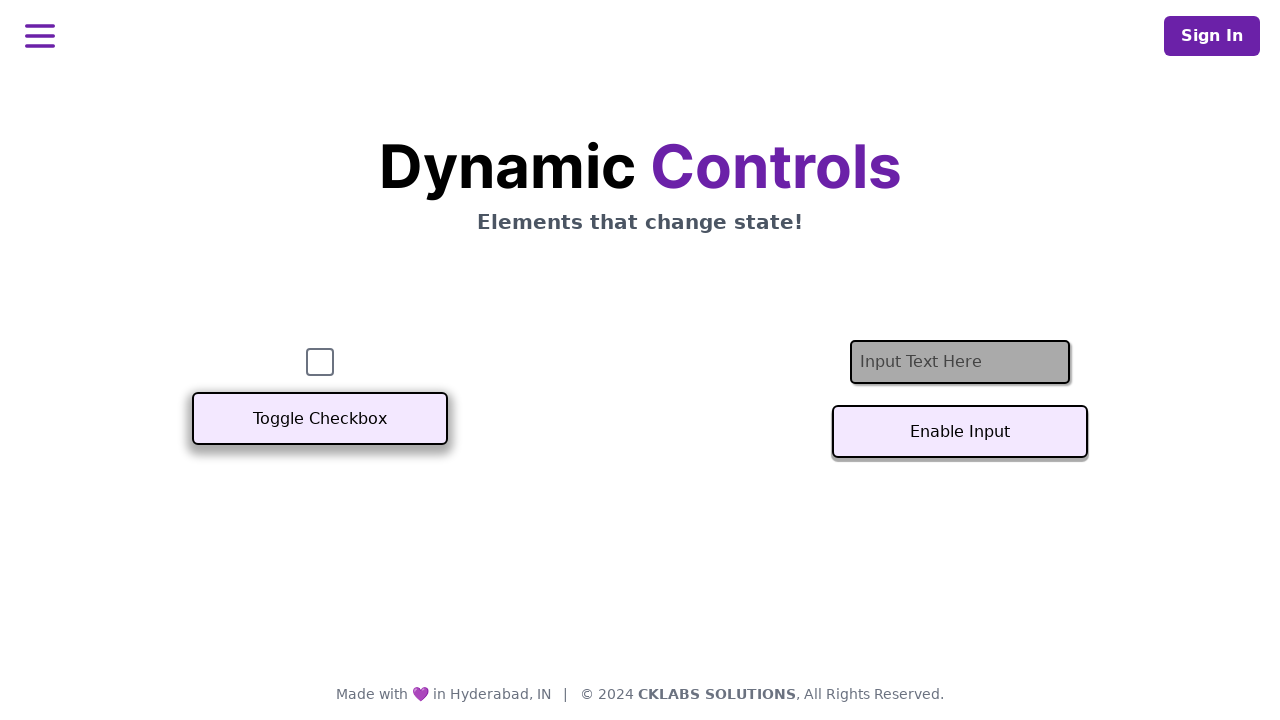

Clicked checkbox to select it at (320, 362) on #checkbox
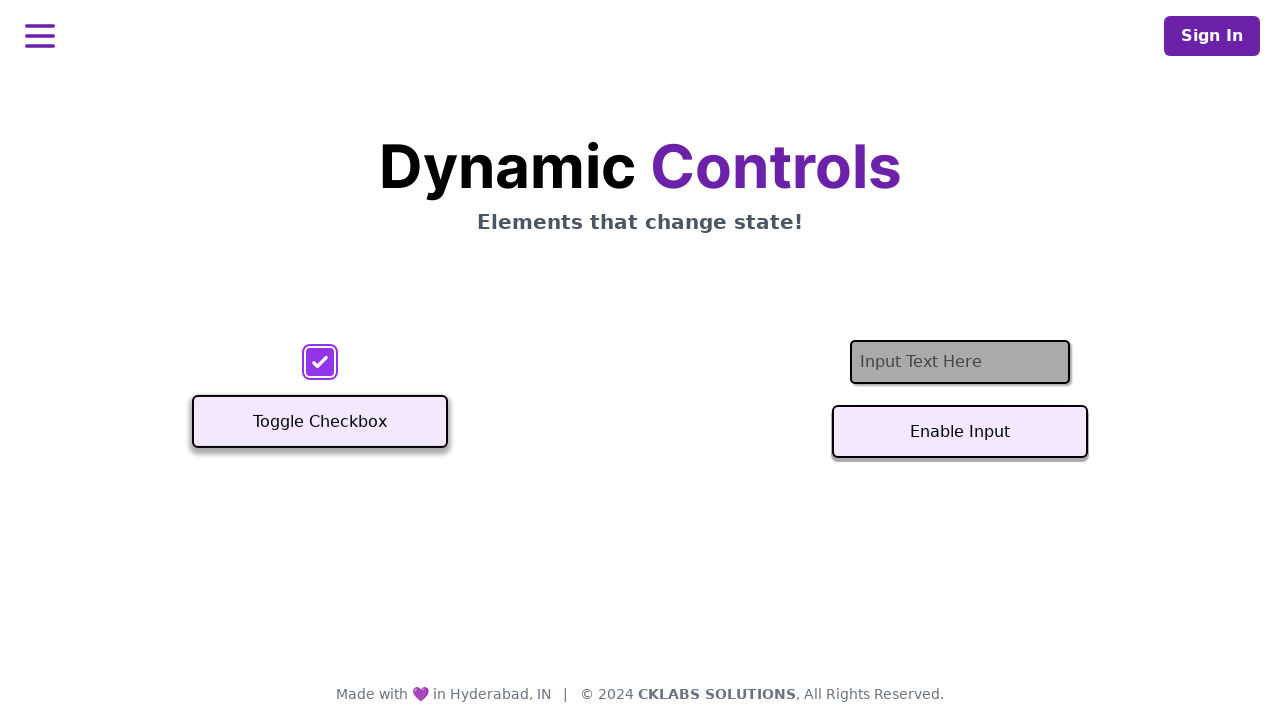

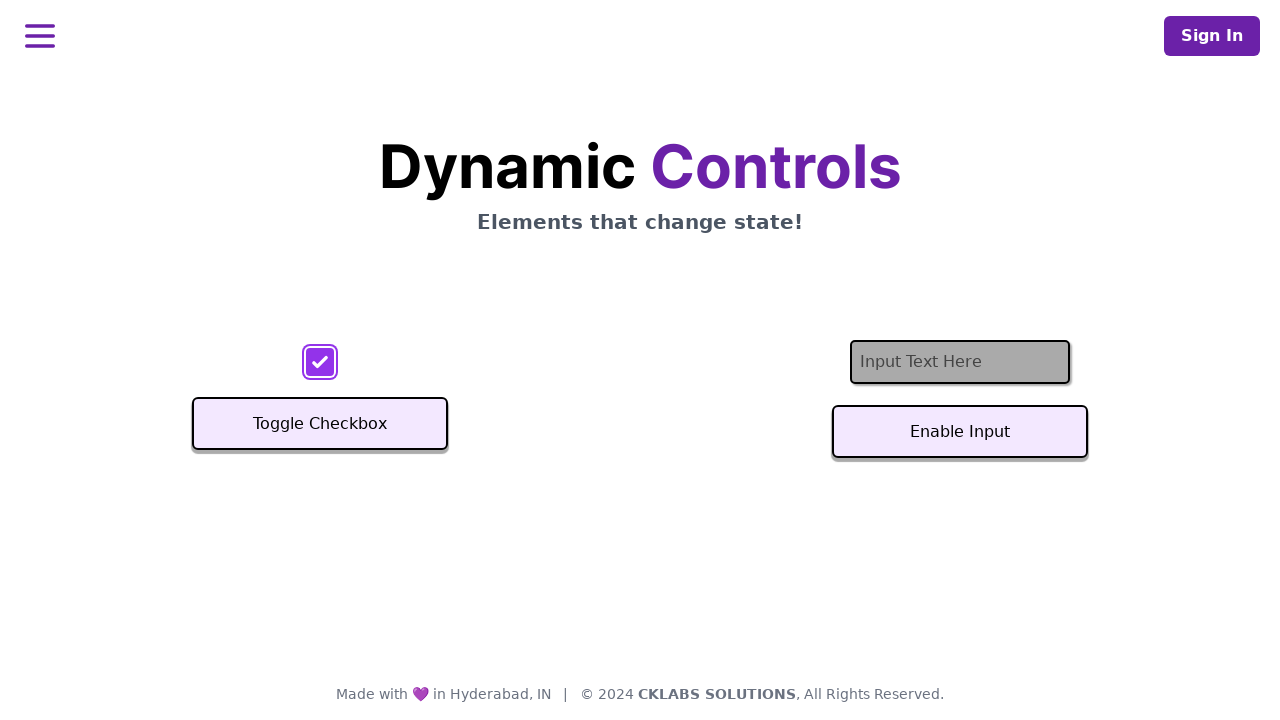